Tests window handling functionality by opening new windows, counting tabs, closing multiple windows, and verifying window operations on a practice website

Starting URL: https://www.leafground.com/window.xhtml

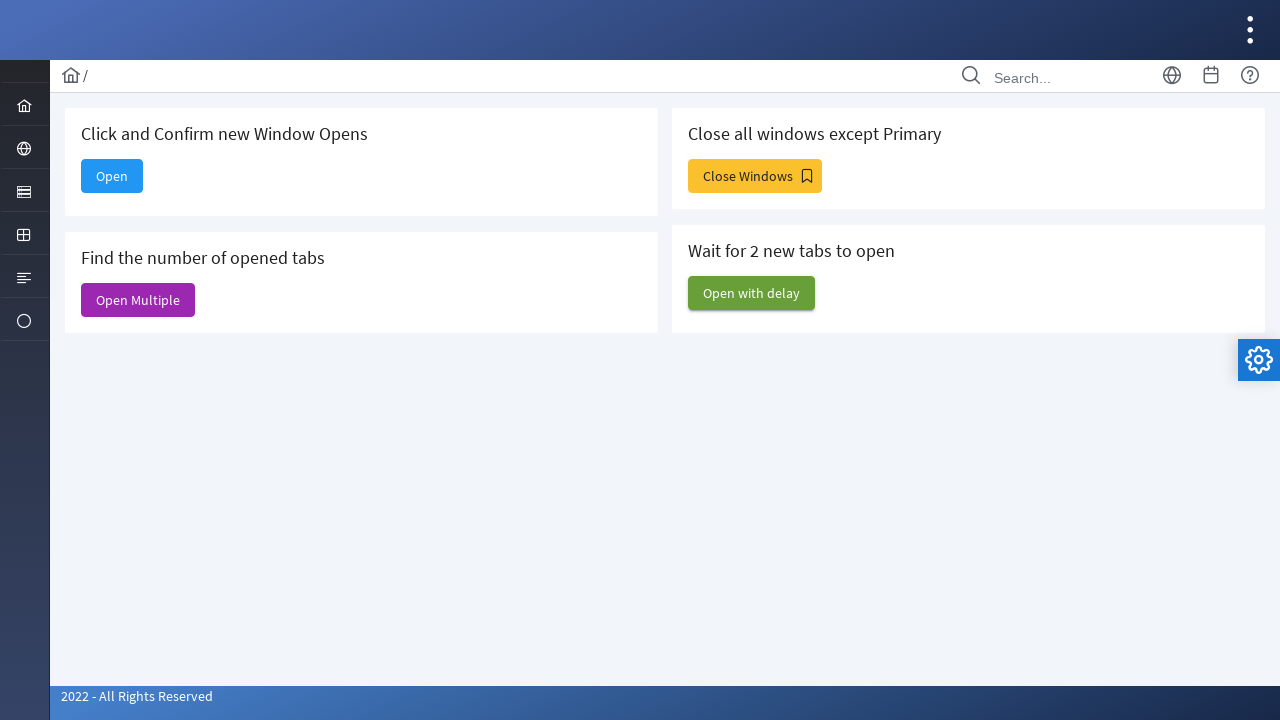

Clicked 'Open' button to open new window at (112, 176) on xpath=//span[text()='Open']
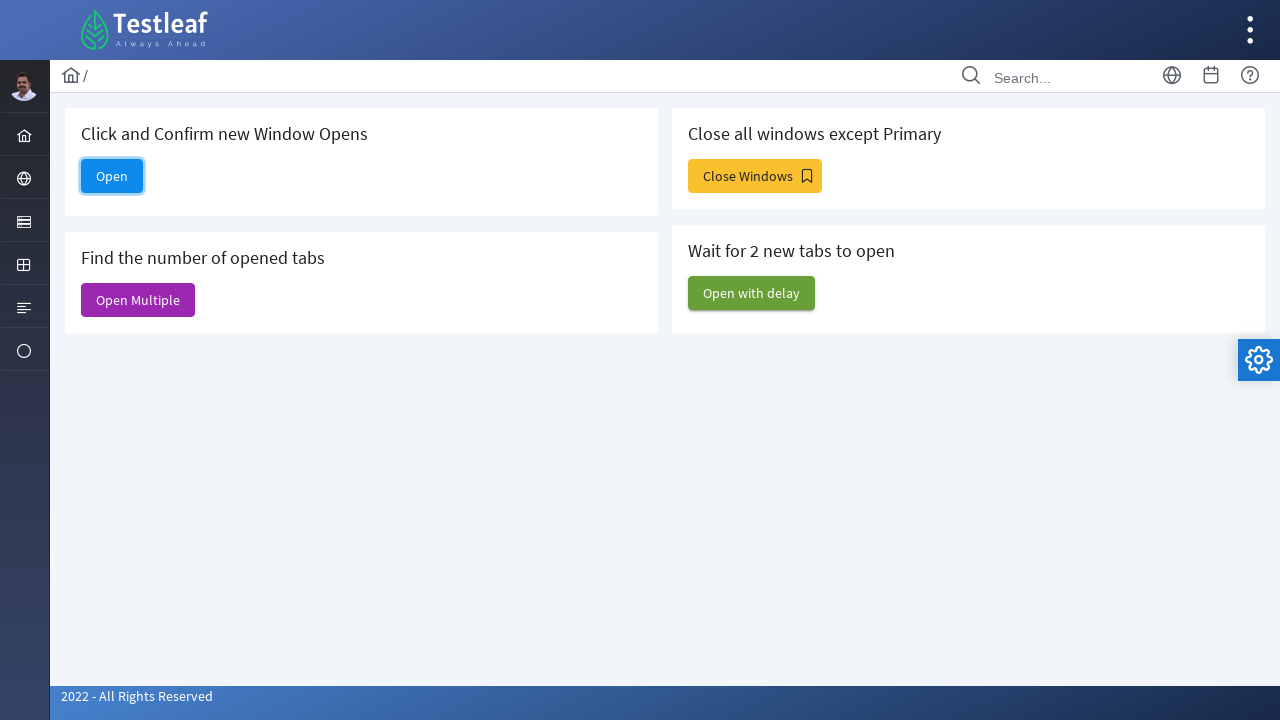

New page opened
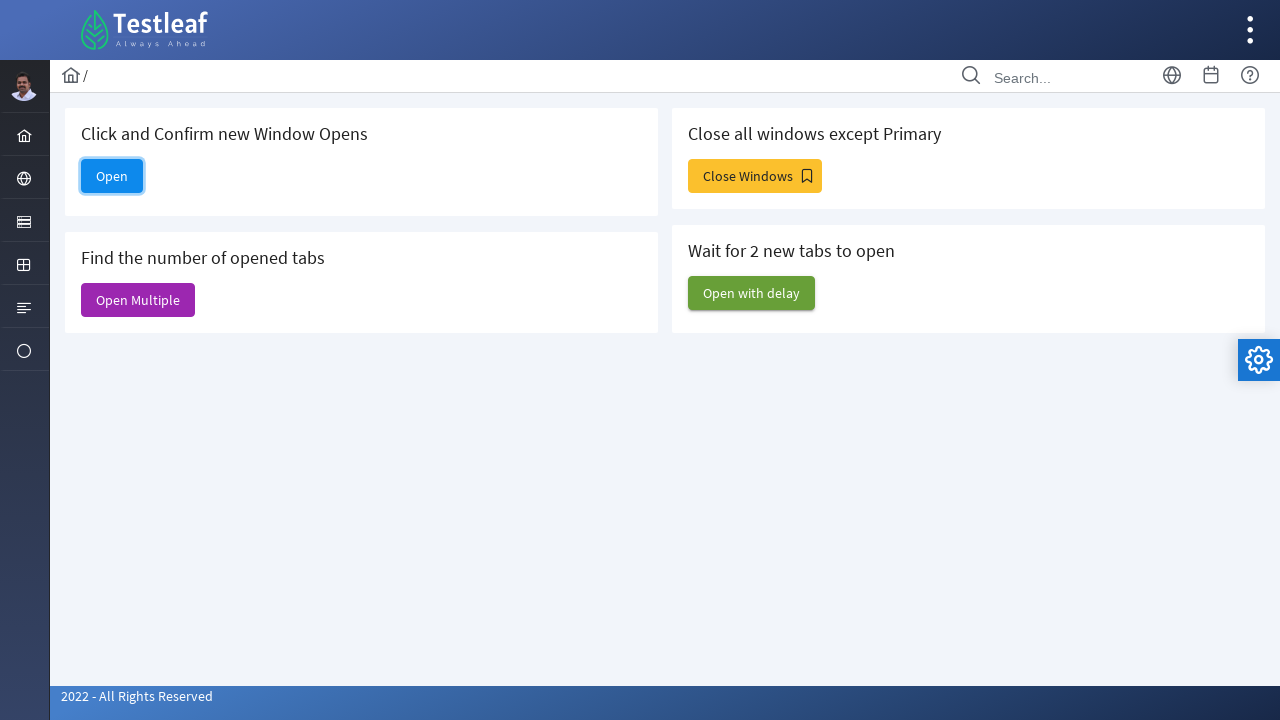

New page finished loading
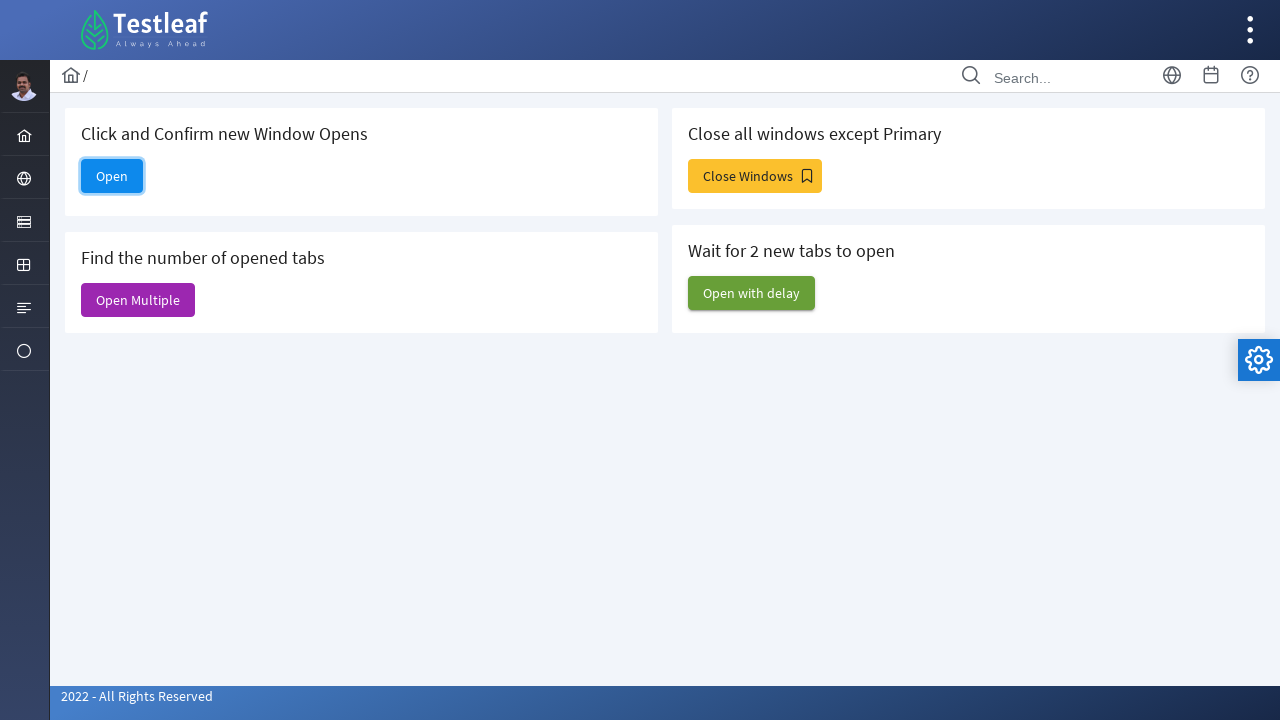

Verified new page title is 'Dashboard'
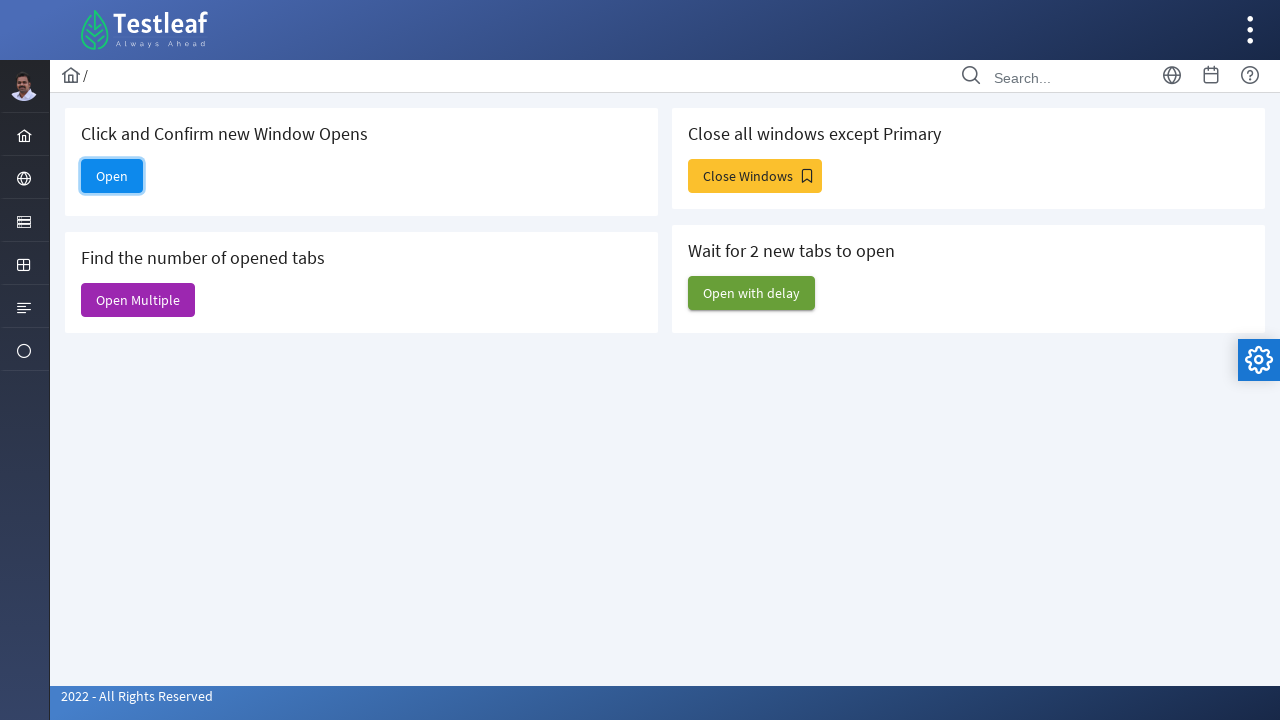

Closed new page
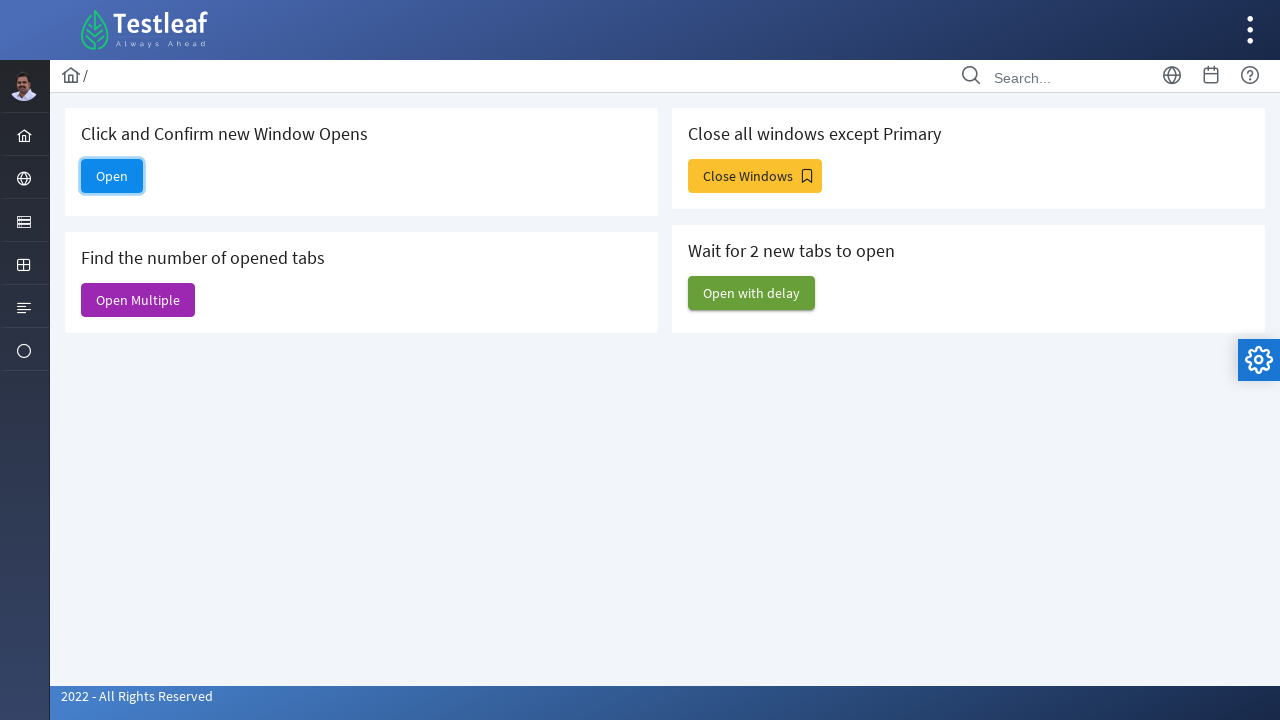

Clicked 'Open Multiple' button to open multiple windows at (138, 300) on xpath=//span[text()='Open Multiple']
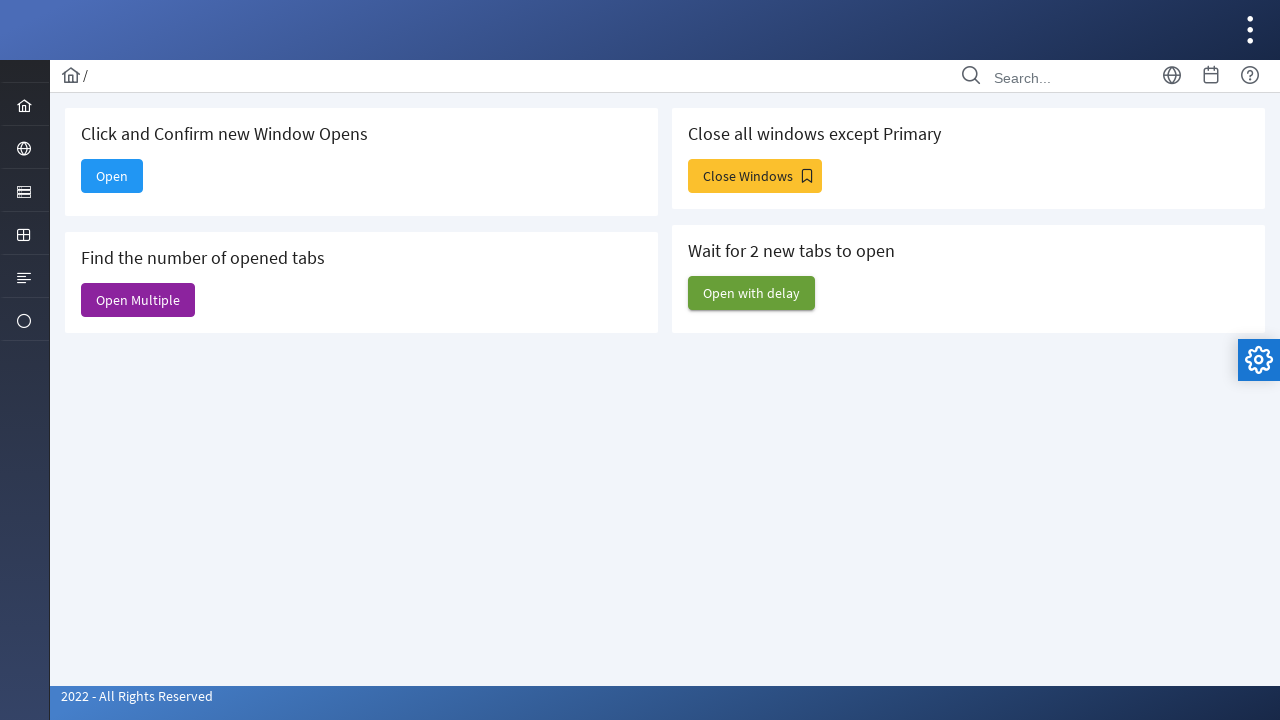

Multiple windows opened - total count: 6
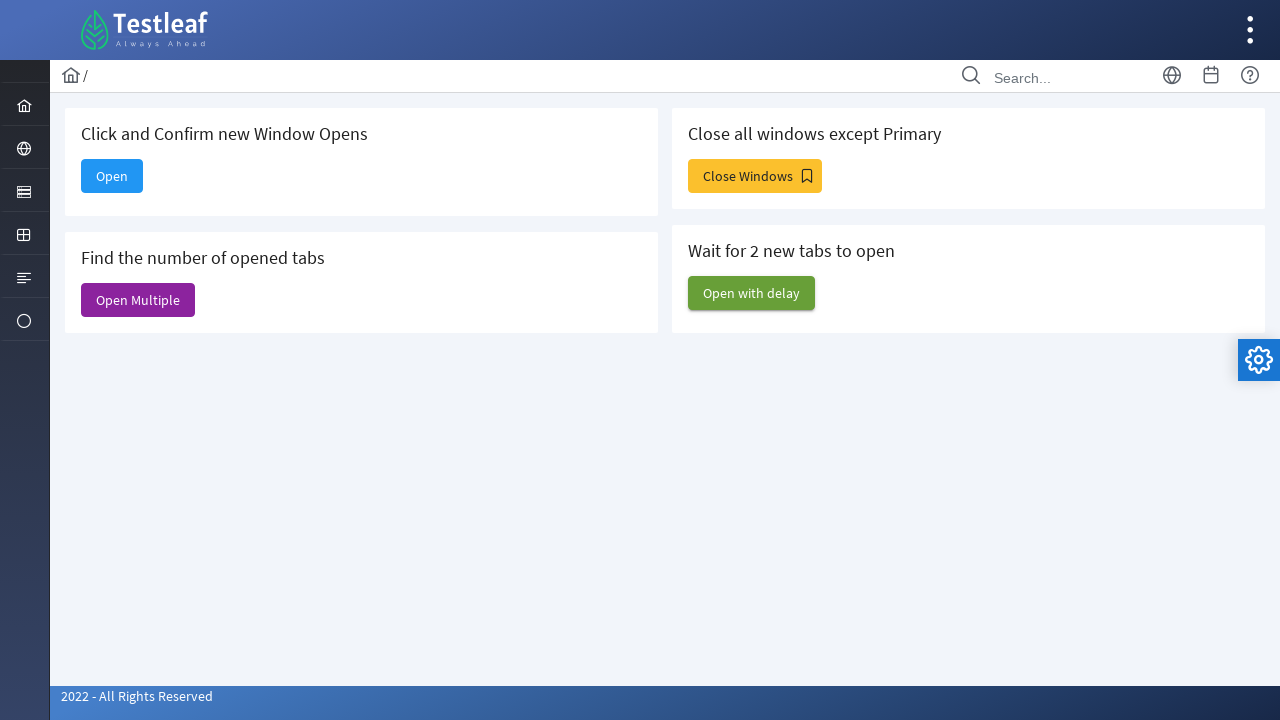

Closed all multiple windows except primary page
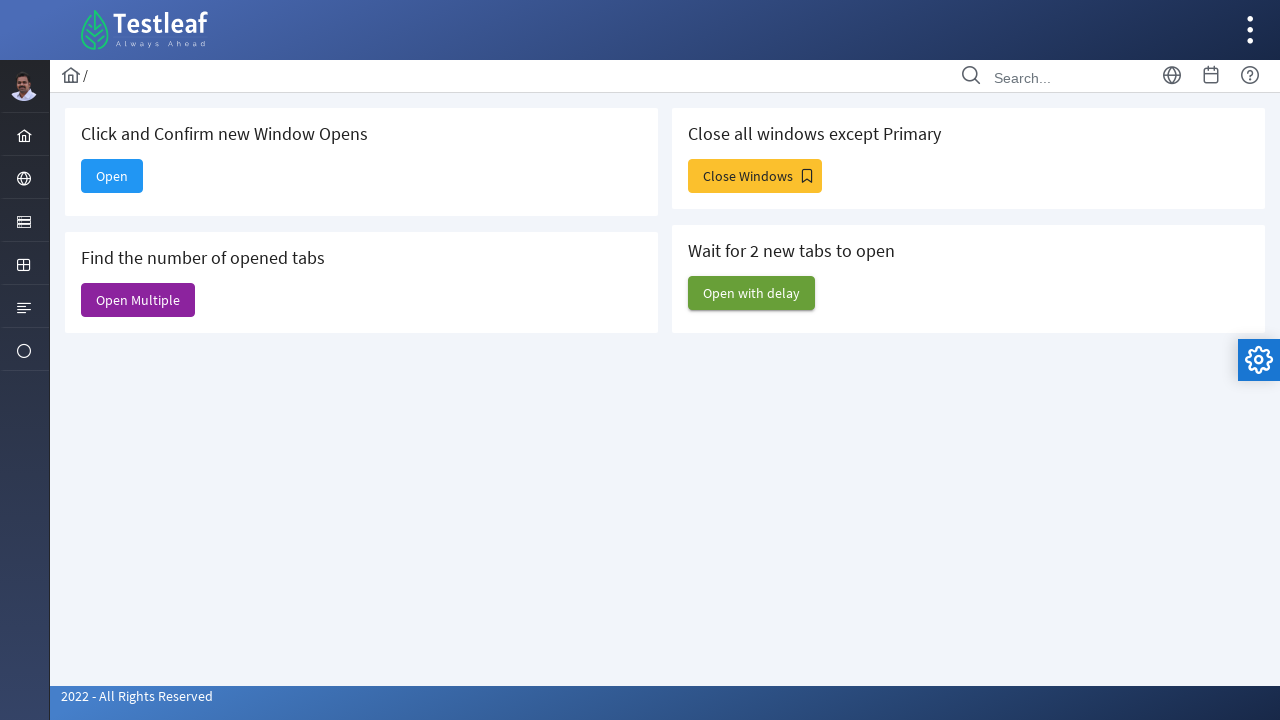

Clicked 'Close Windows' button at (755, 176) on xpath=//span[text()='Close Windows']
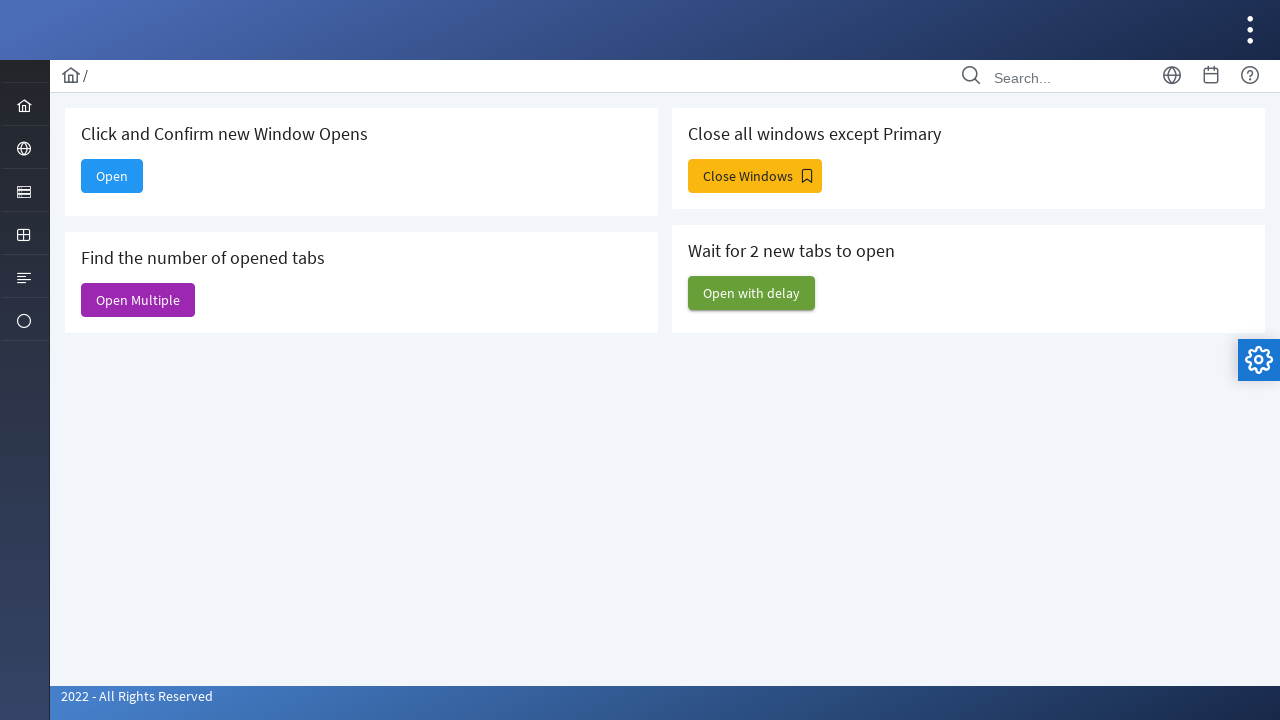

Retrieved all windows - total count: 4
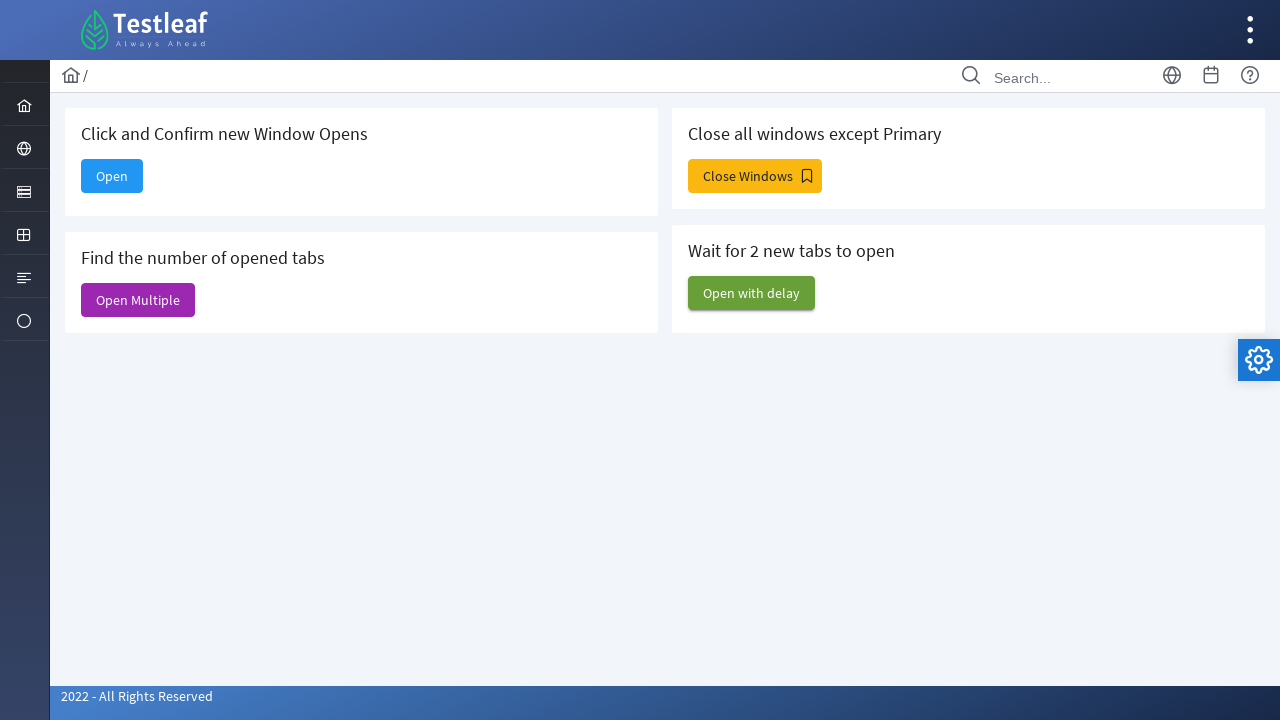

Closed all windows except primary page
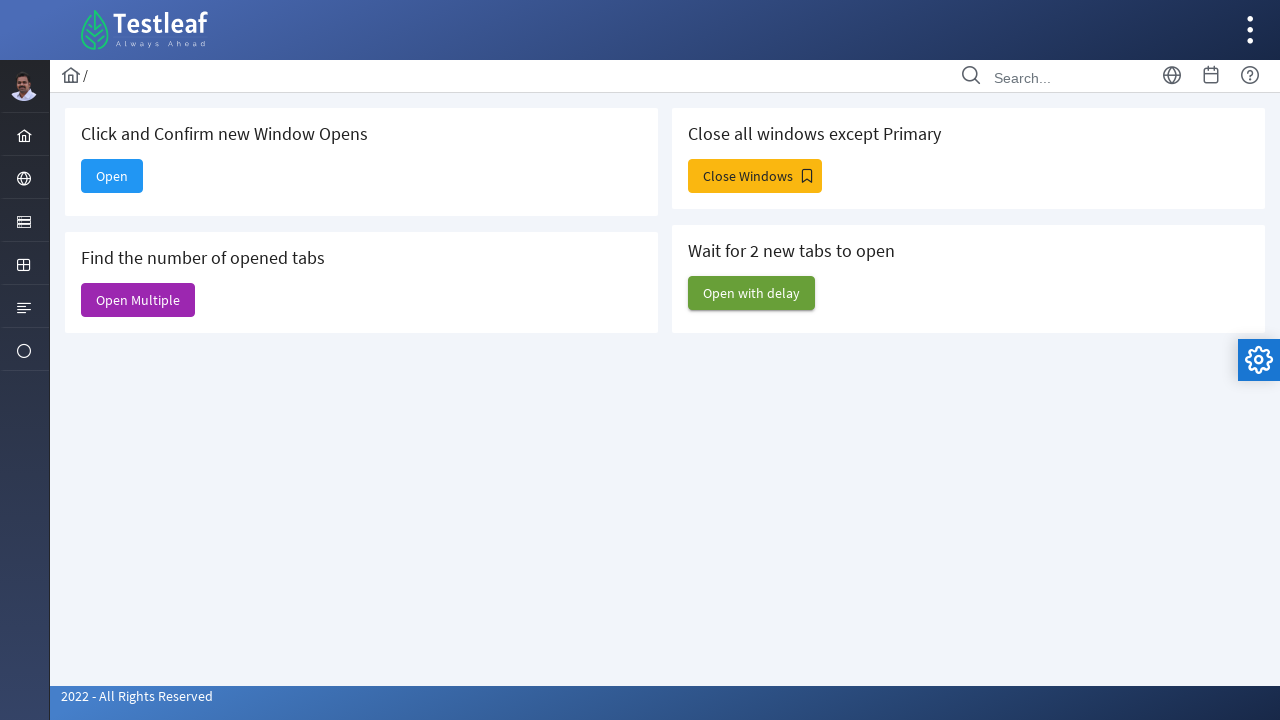

Clicked button to open 2 new tabs at (752, 293) on button#j_idt88\:j_idt95
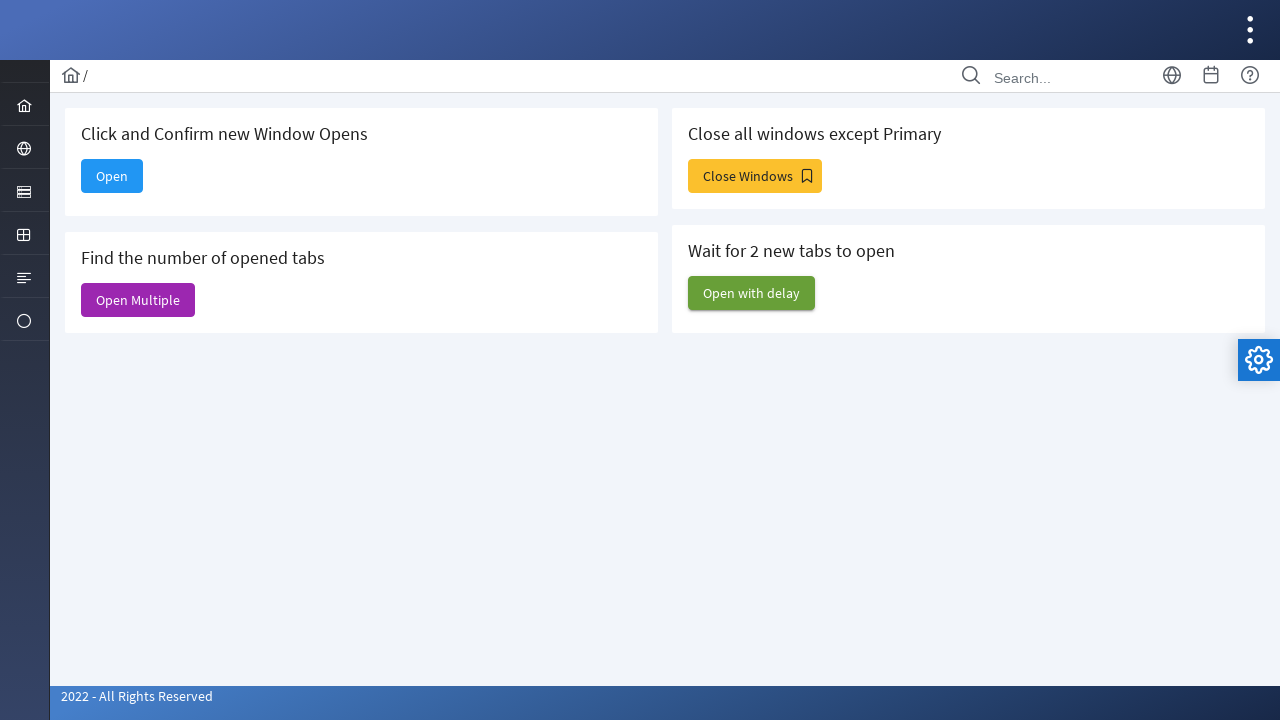

Waited 2 seconds for new pages to open
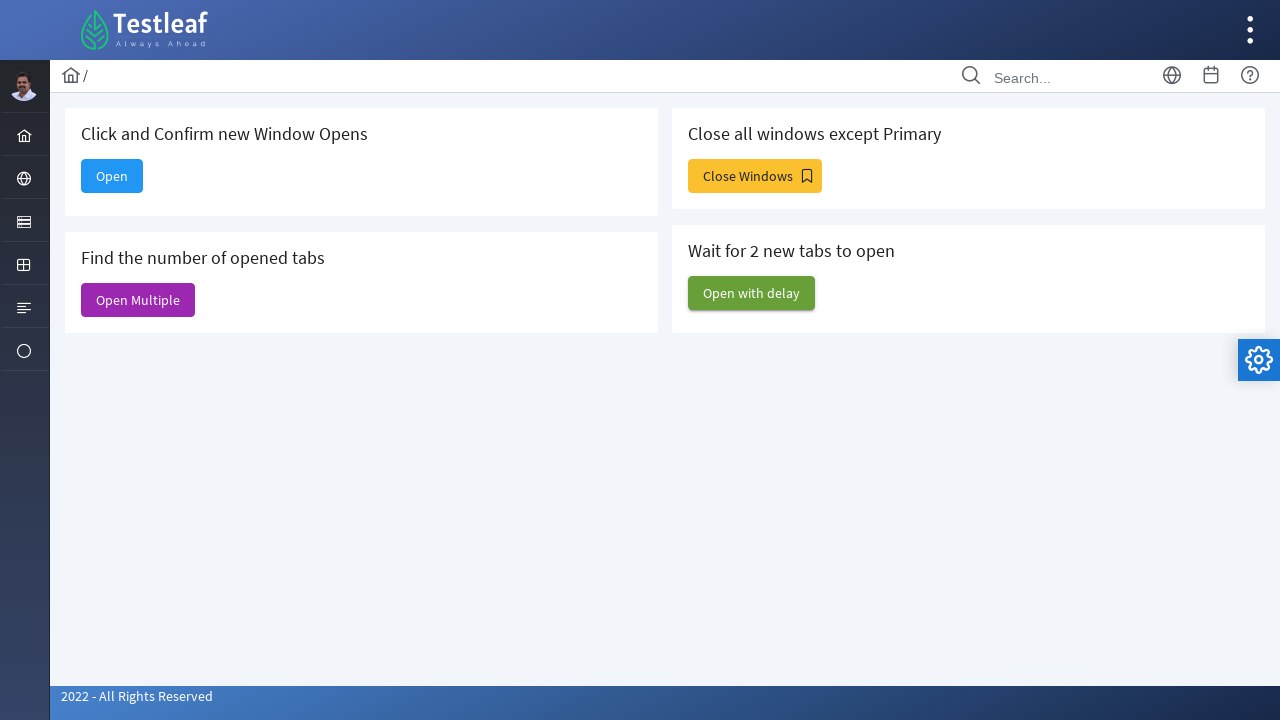

Retrieved all pages - total count: 3
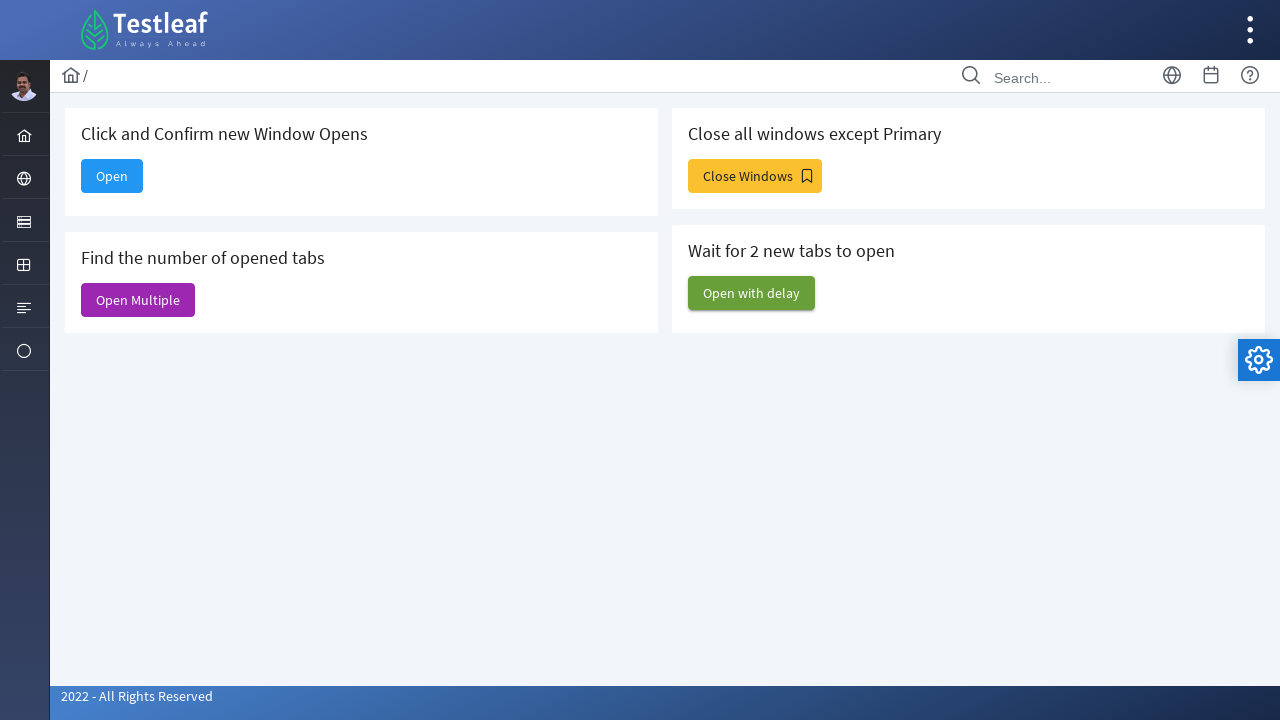

Closed all new tabs except primary page
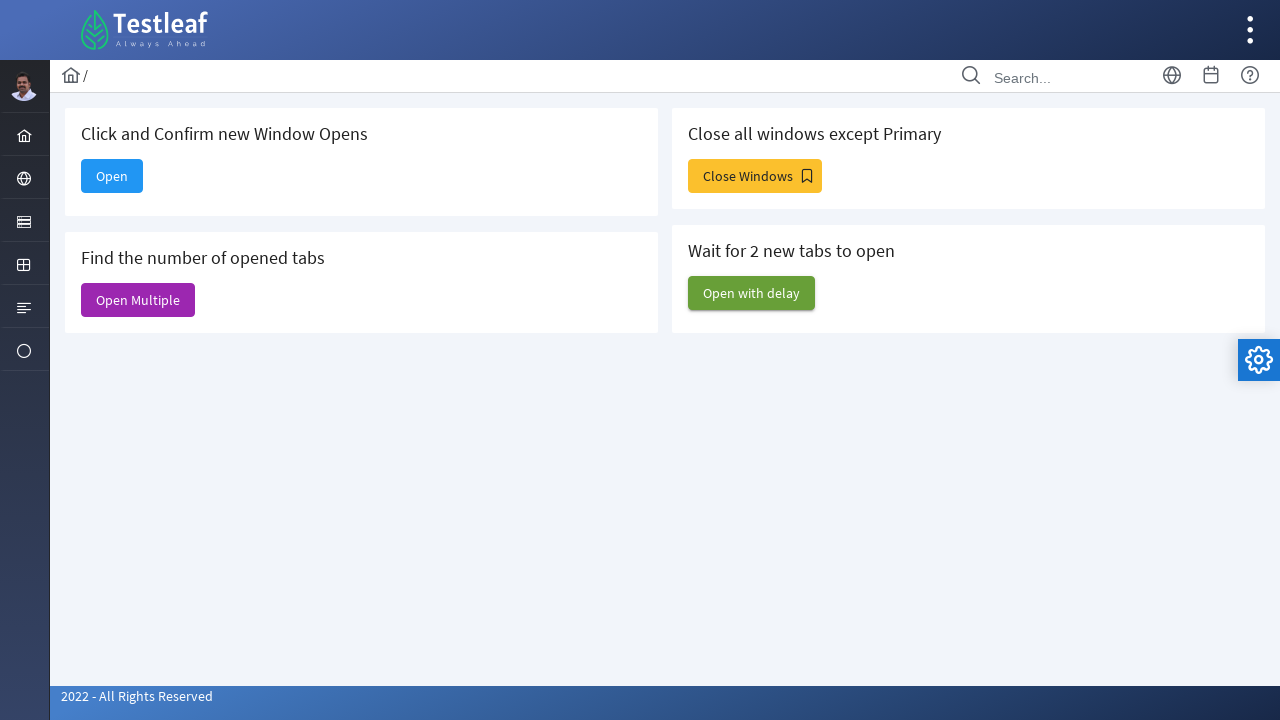

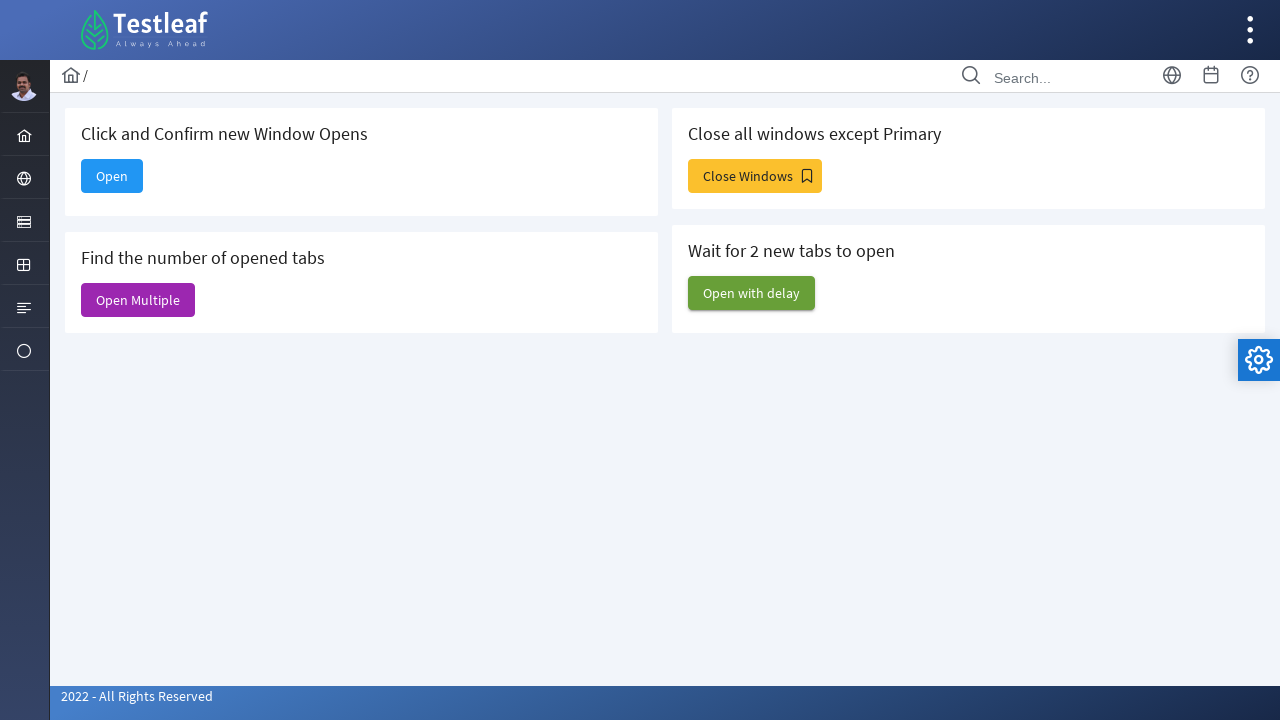